Tests finding an input field by its placeholder text and filling it with a name value

Starting URL: https://osstep.github.io/locator_getplaceholder

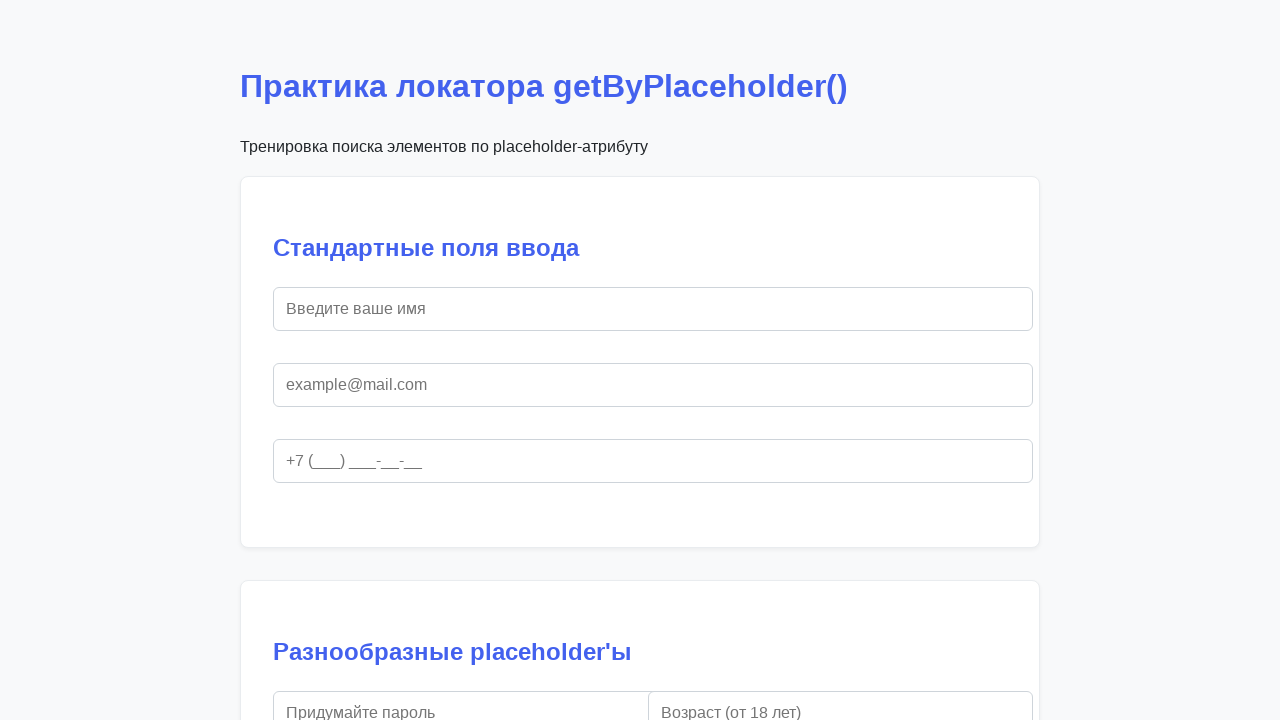

Located input field by placeholder text 'Введите ваше имя'
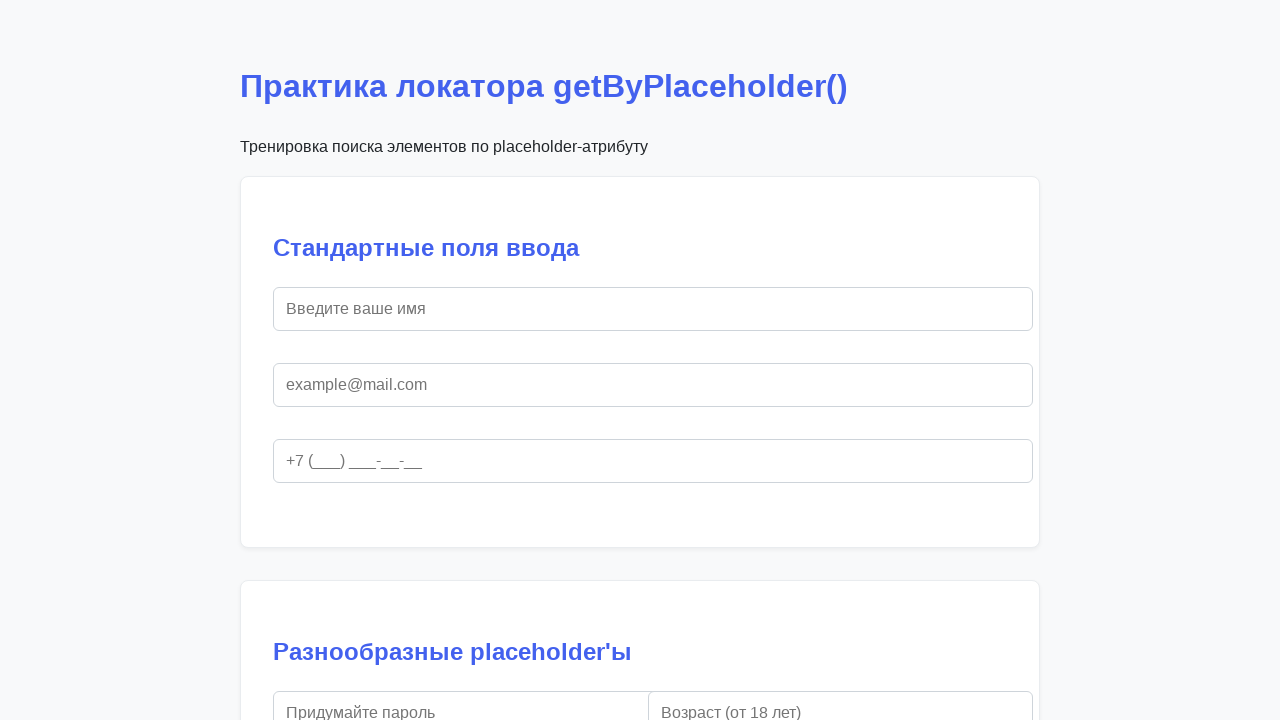

Filled input field with name 'Иван Иванов' on internal:attr=[placeholder="Введите ваше имя"i]
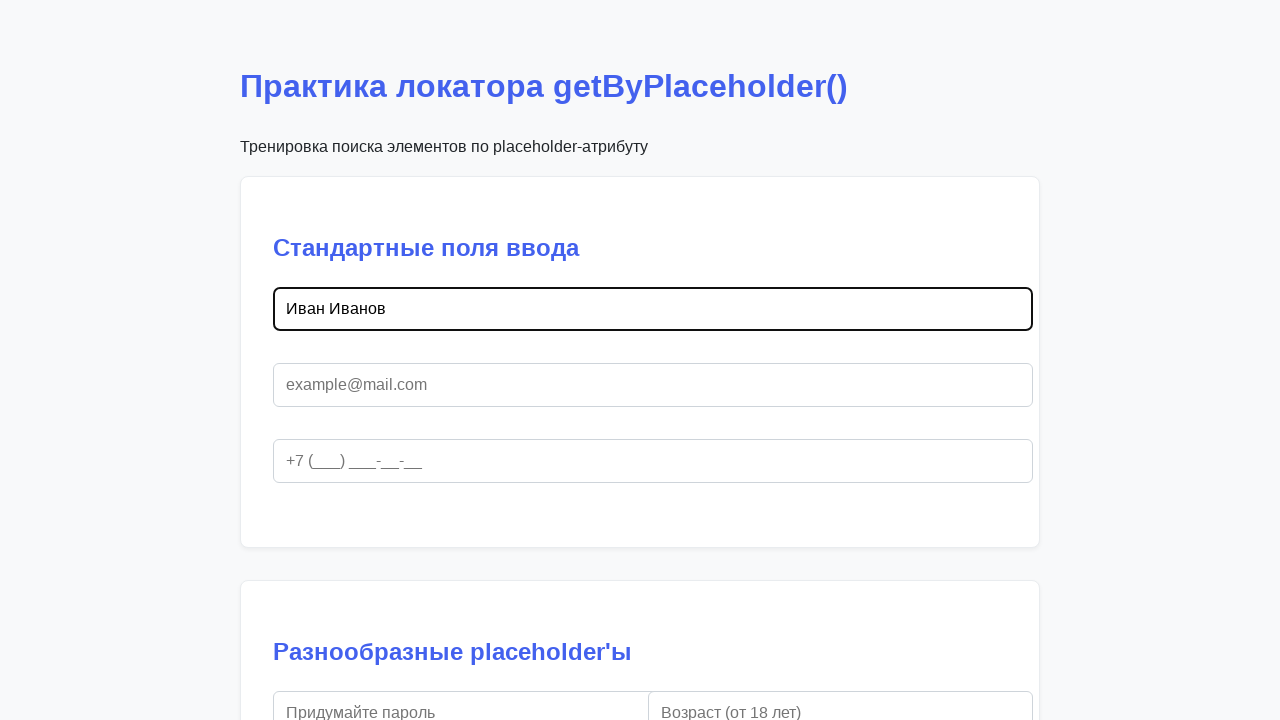

Verified that input field contains the correct value 'Иван Иванов'
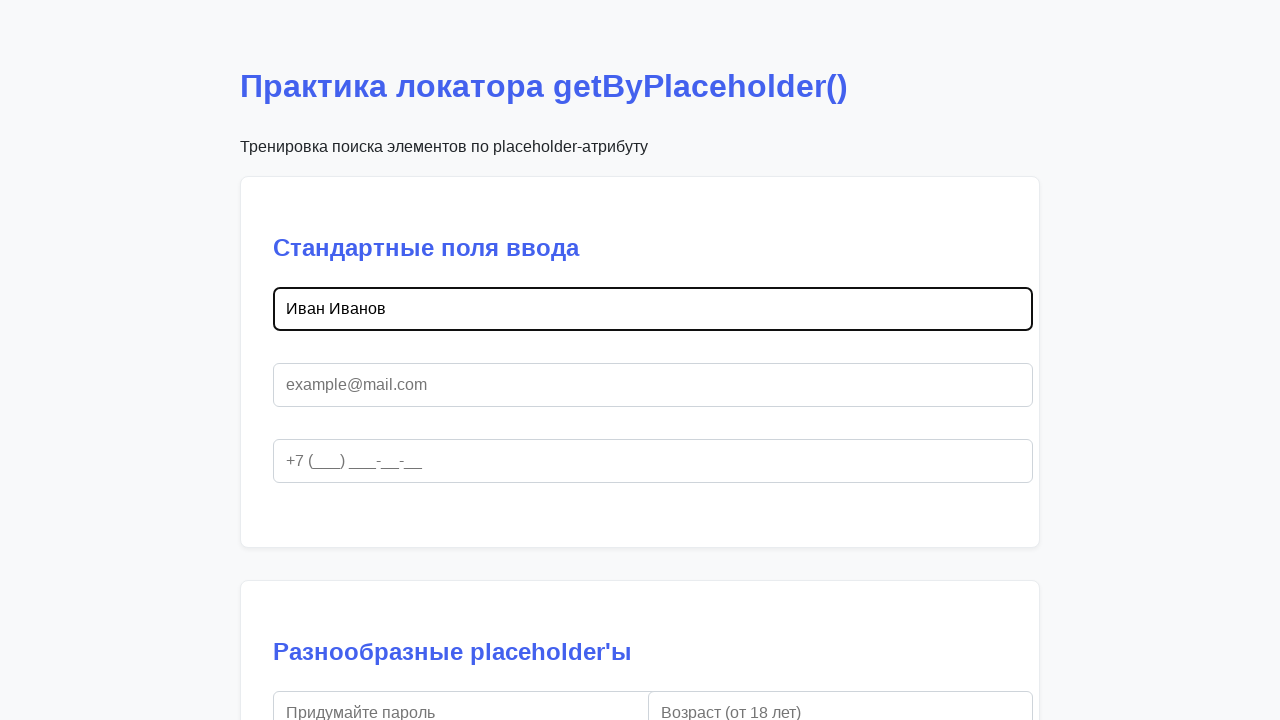

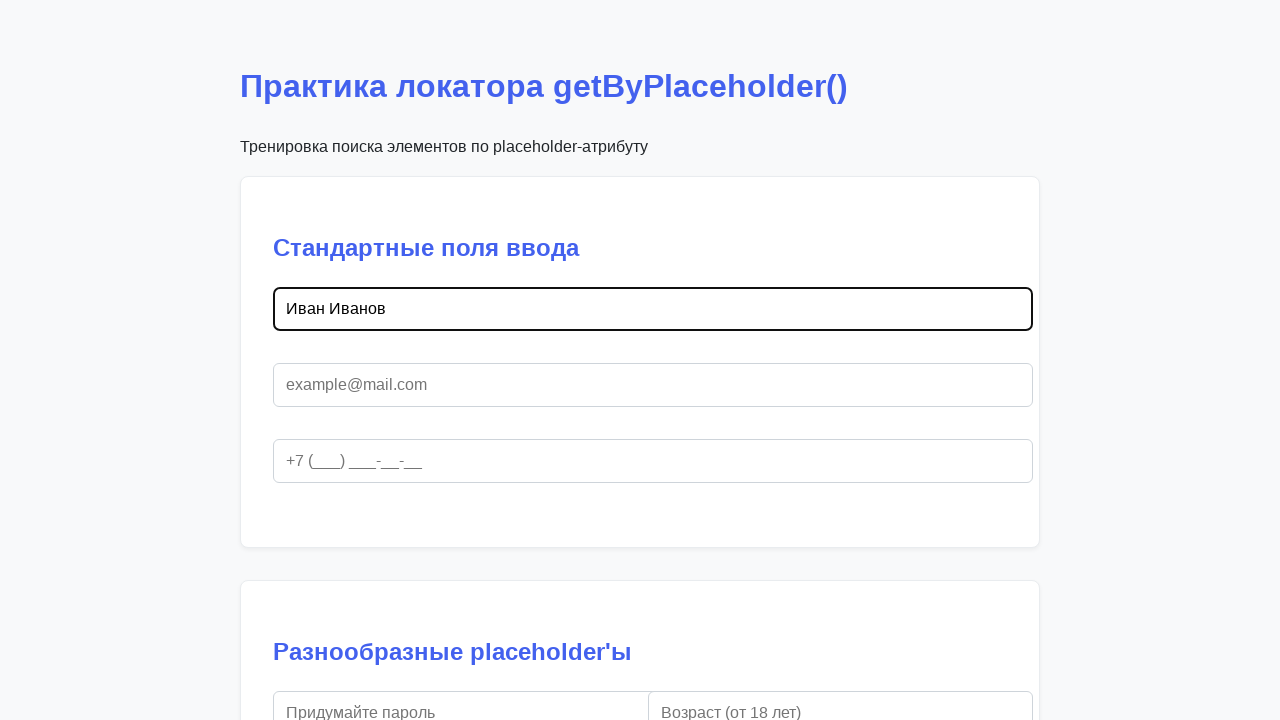